Tests adding a cookie to the page and verifying it appears in the cookies list after refresh.

Starting URL: https://bonigarcia.dev/selenium-webdriver-java/

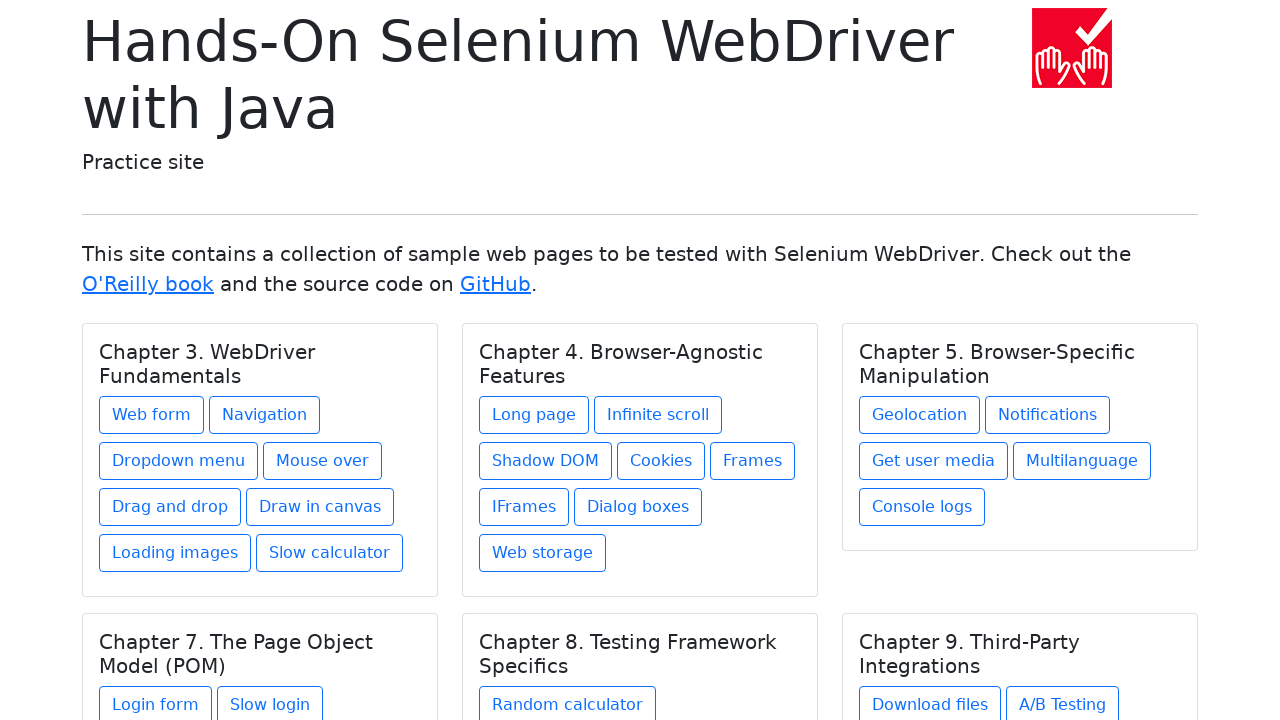

Navigated to starting URL
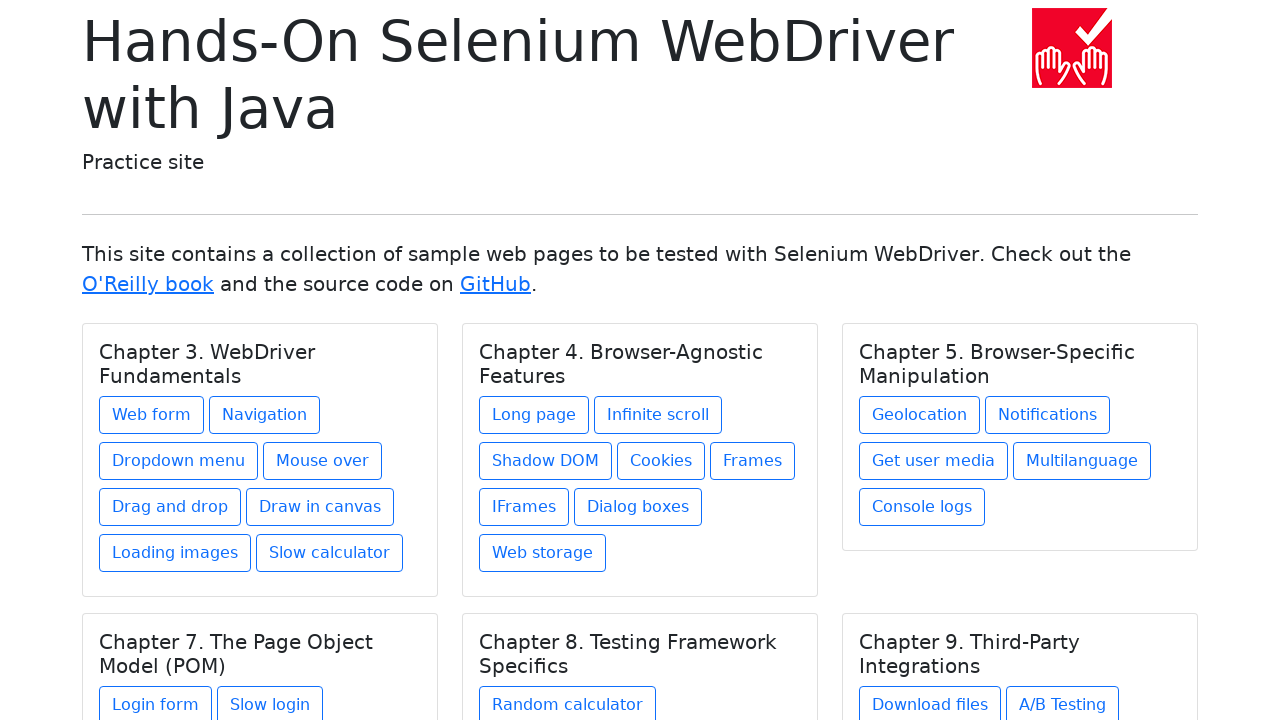

Clicked on Cookies link under Chapter 4 at (661, 461) on xpath=//div[@class='card-body']/h5[contains(@class, 'card-title') and text() = '
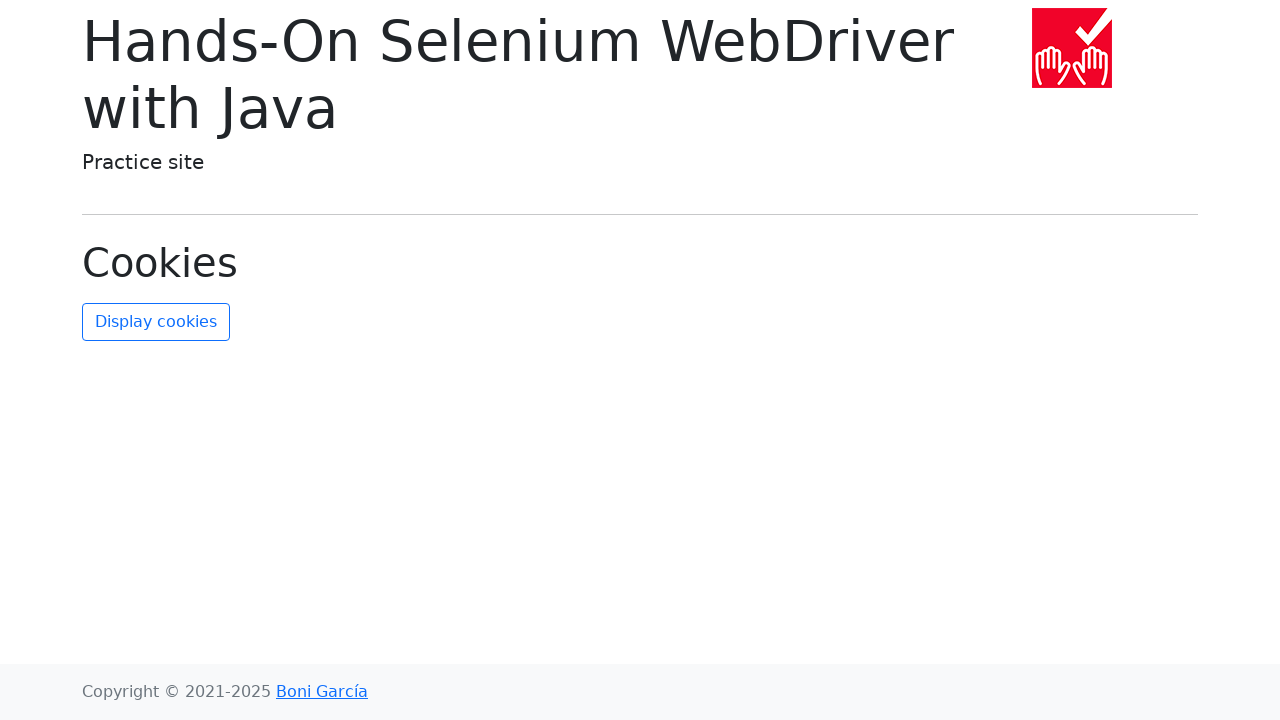

Added cookie 'psina' with value 'sutulaya' to the page
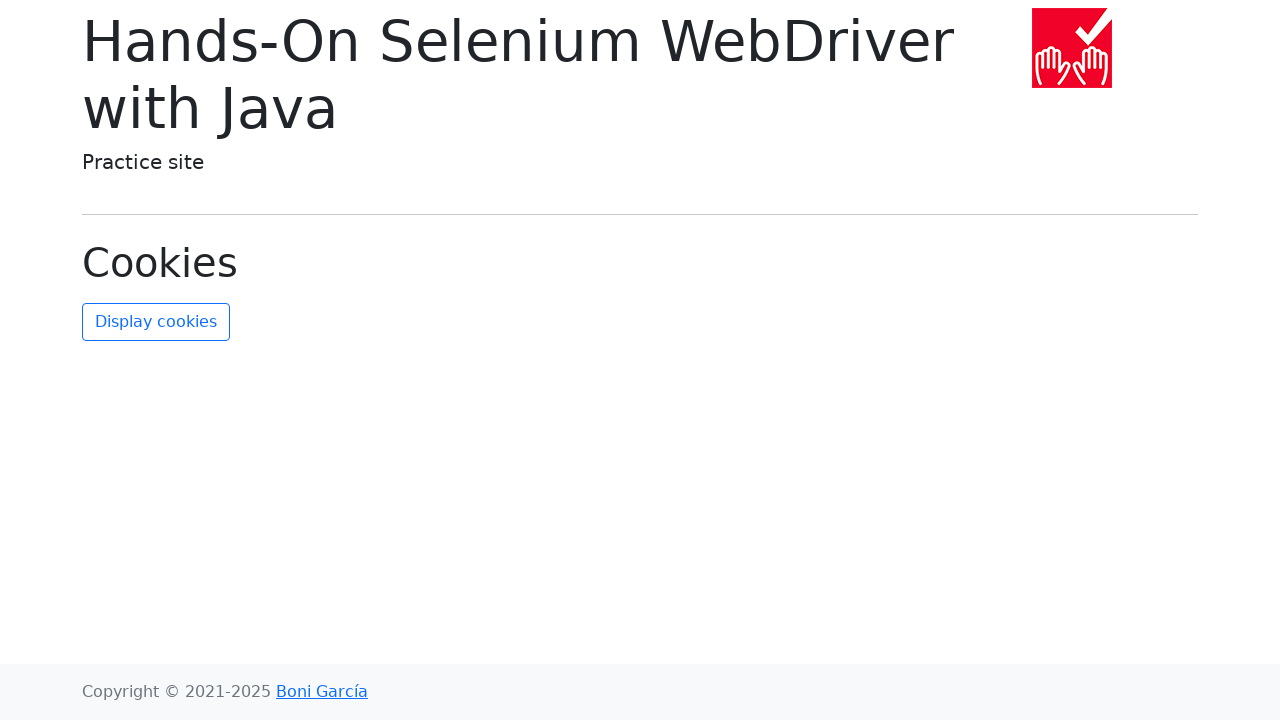

Clicked refresh cookies button at (156, 322) on #refresh-cookies
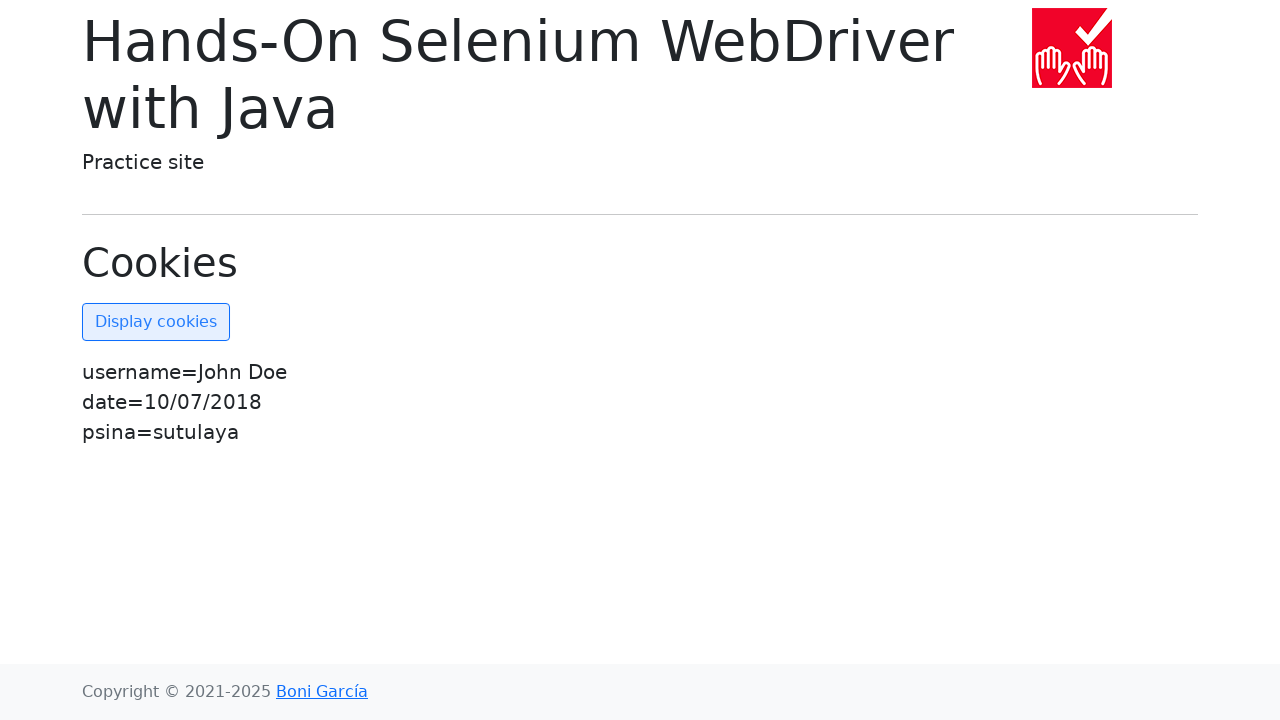

Cookies list updated and loaded
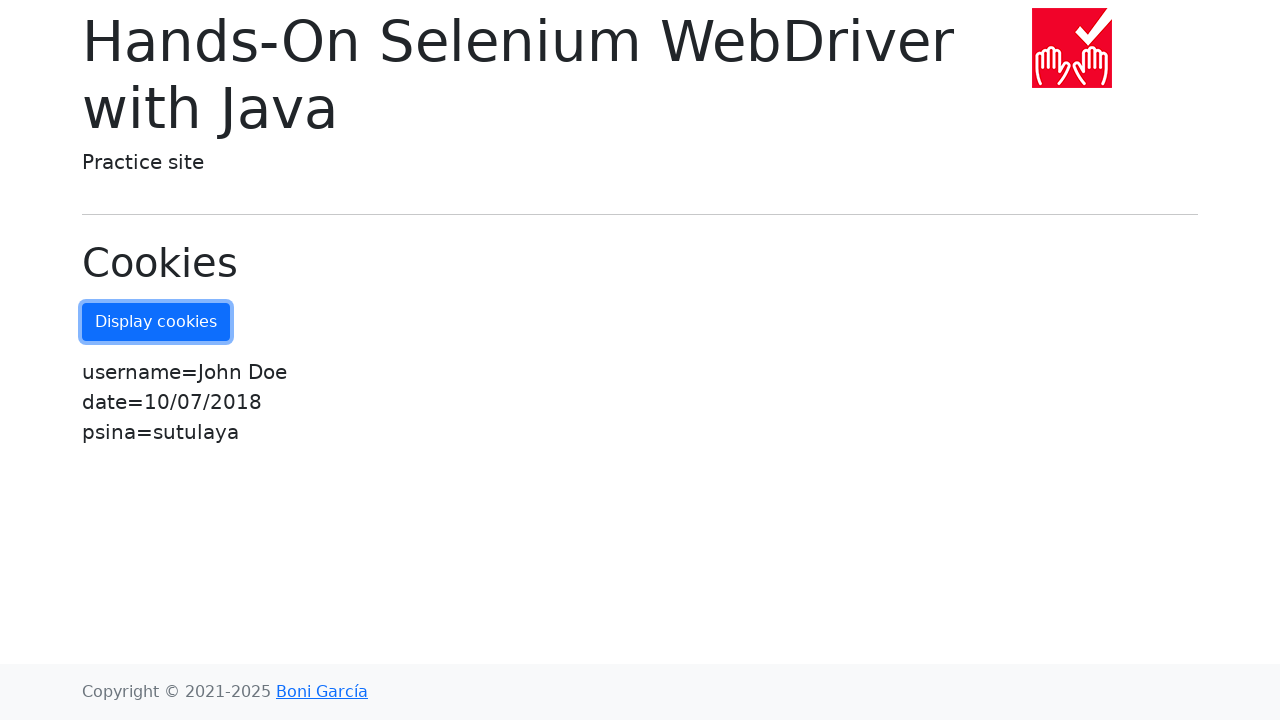

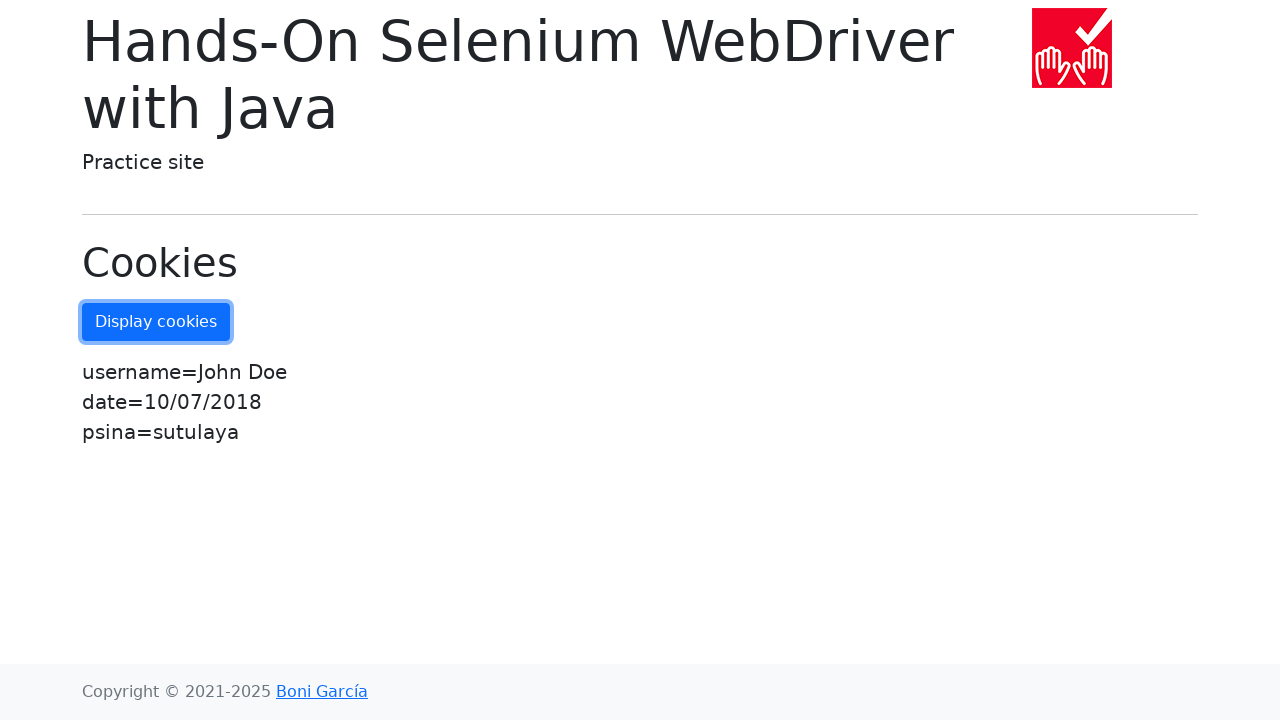